Tests a web table by reading columns and rows, then adds a new record to the table through a form submission

Starting URL: https://demoqa.com/webtables

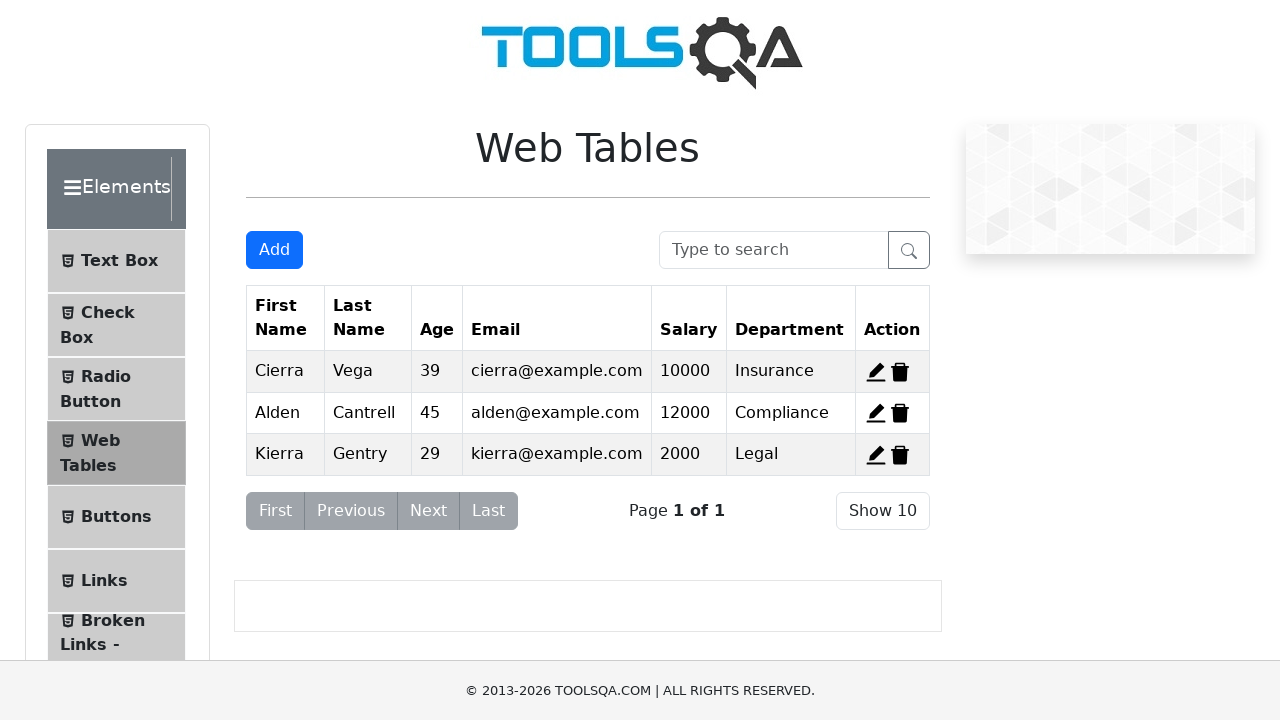

Located all table column headers
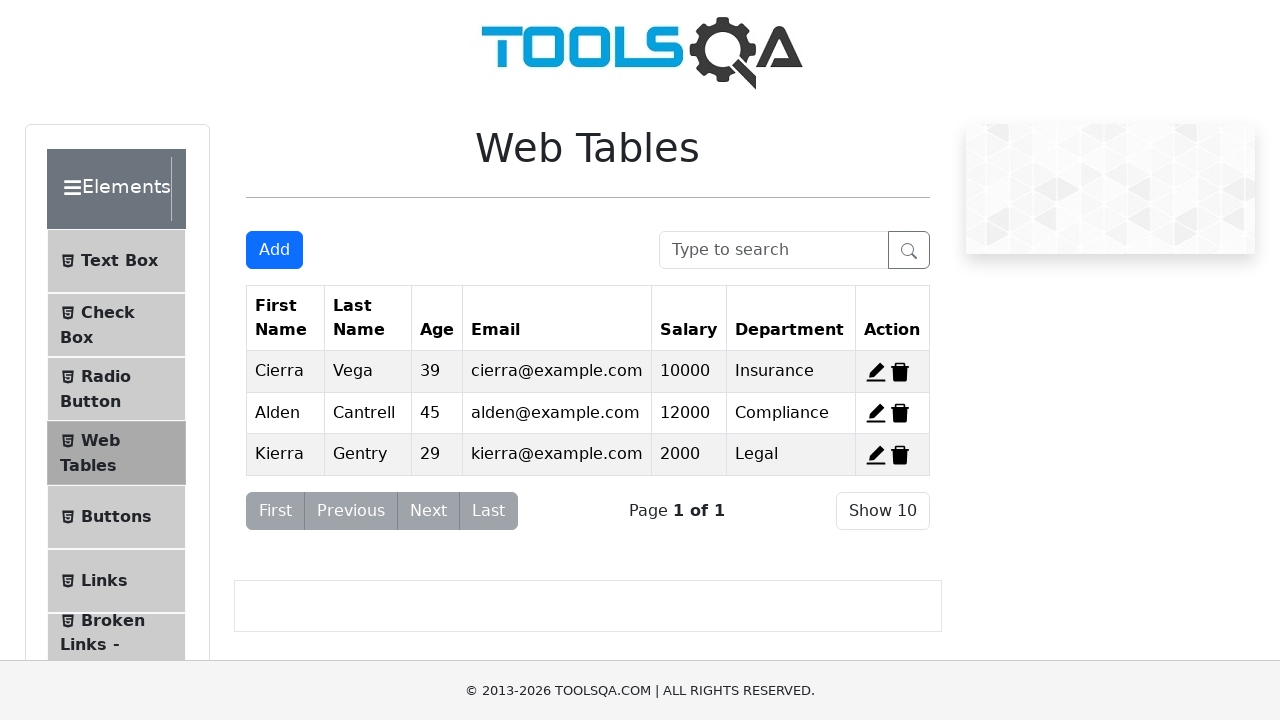

Located all table rows
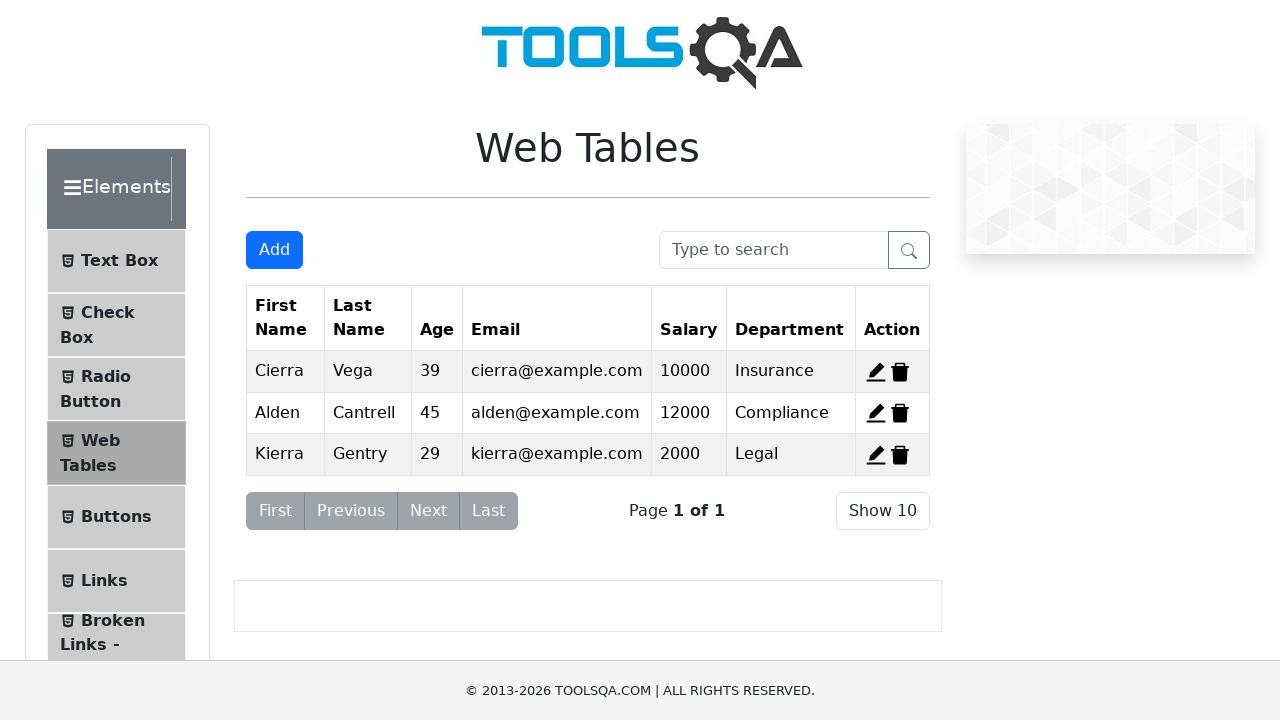

Clicked 'Add New Record' button to open form at (274, 250) on #addNewRecordButton
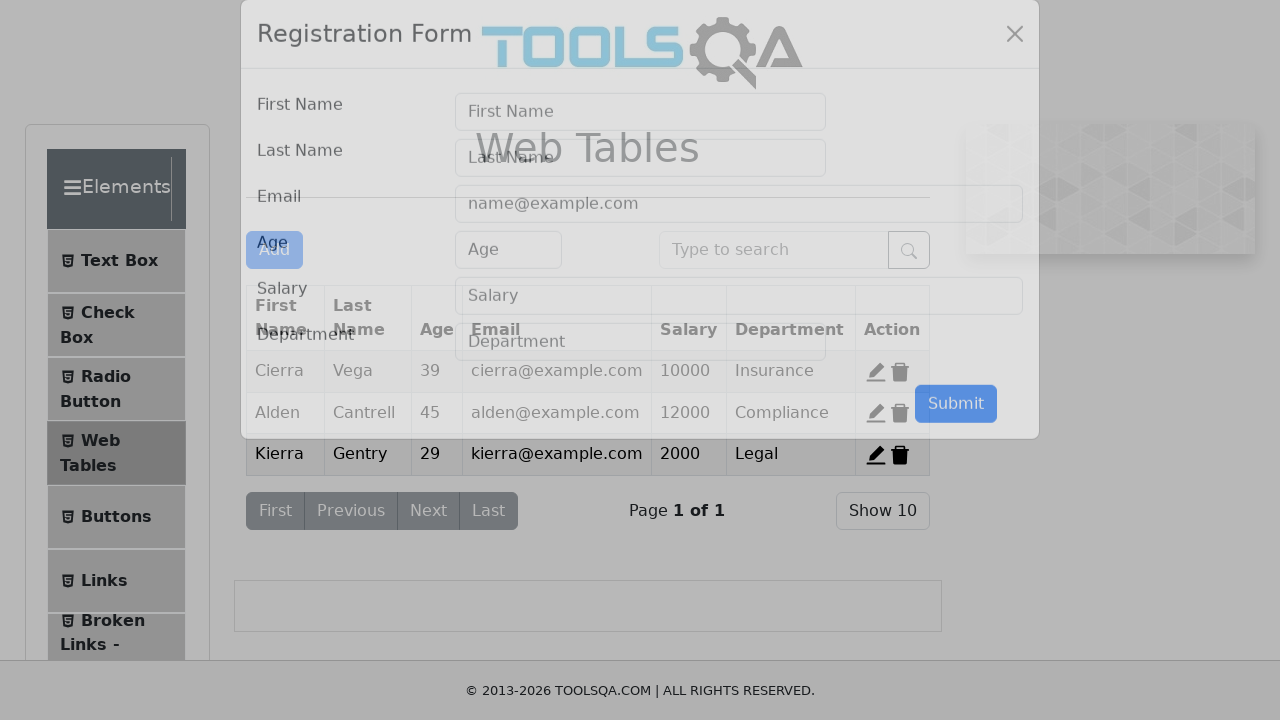

Filled first name field with 'John' on #firstName
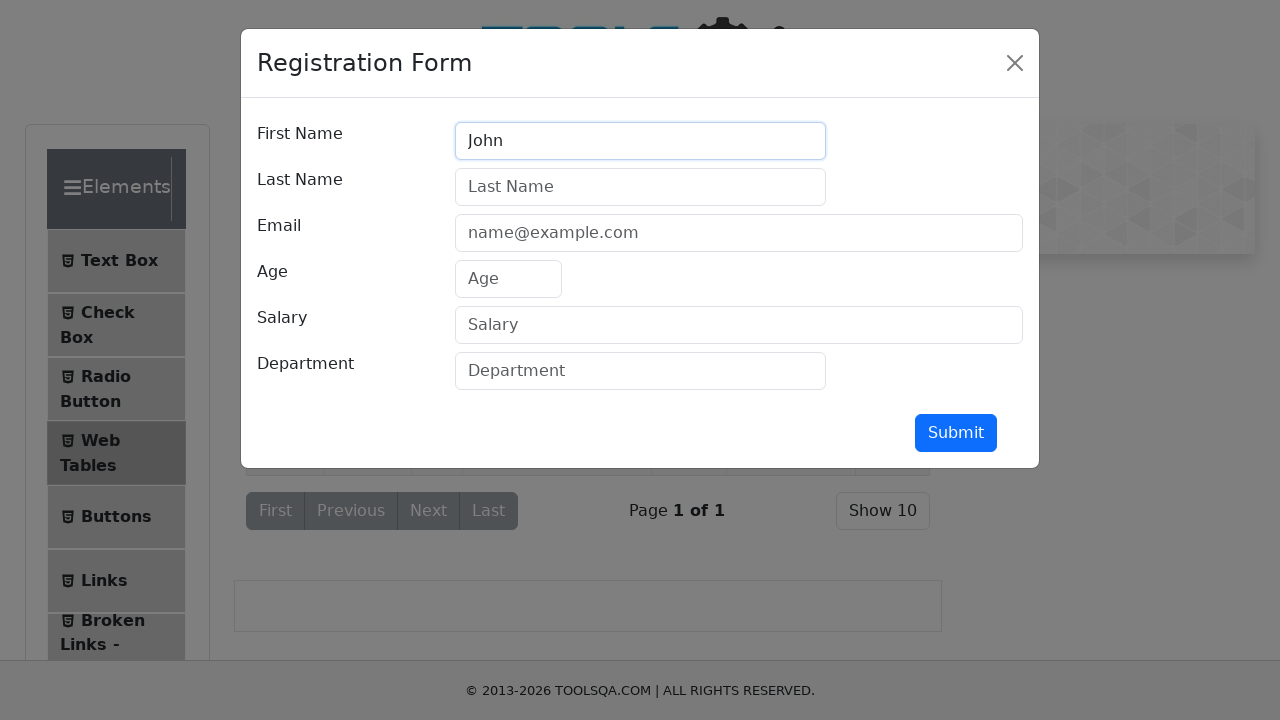

Filled last name field with 'Doe' on #lastName
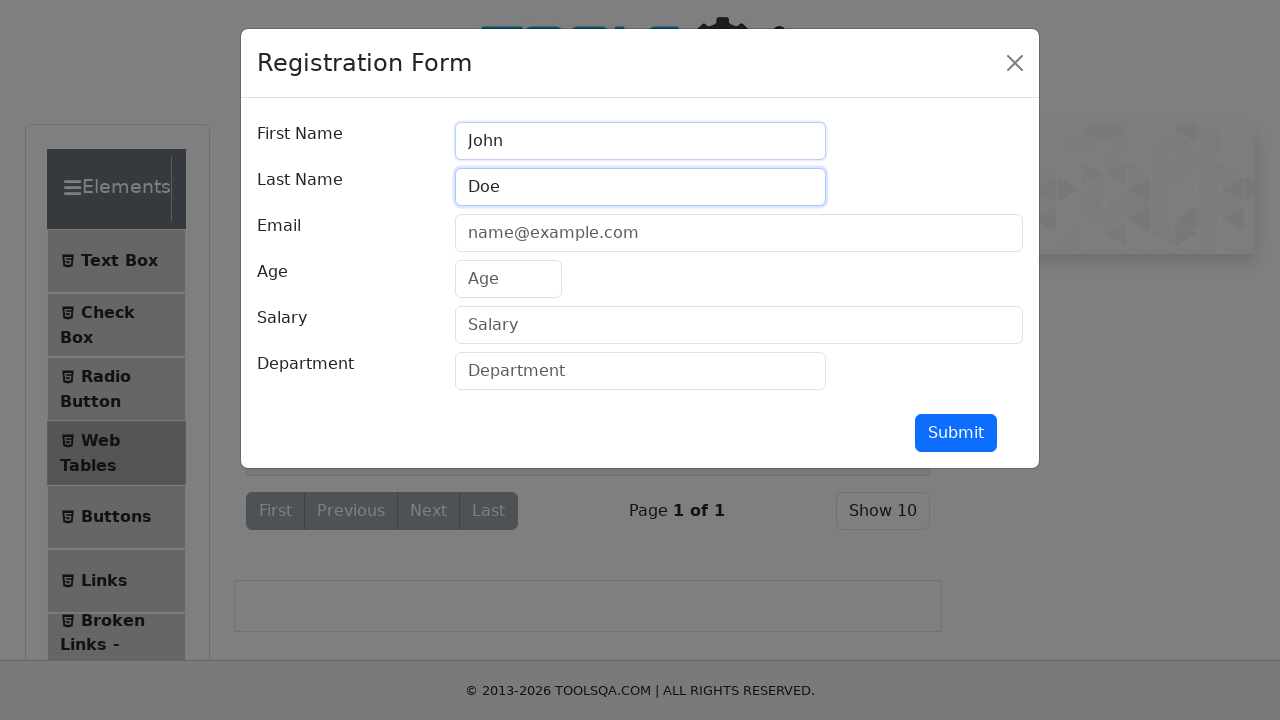

Filled email field with 'sdet@gmail.com' on #userEmail
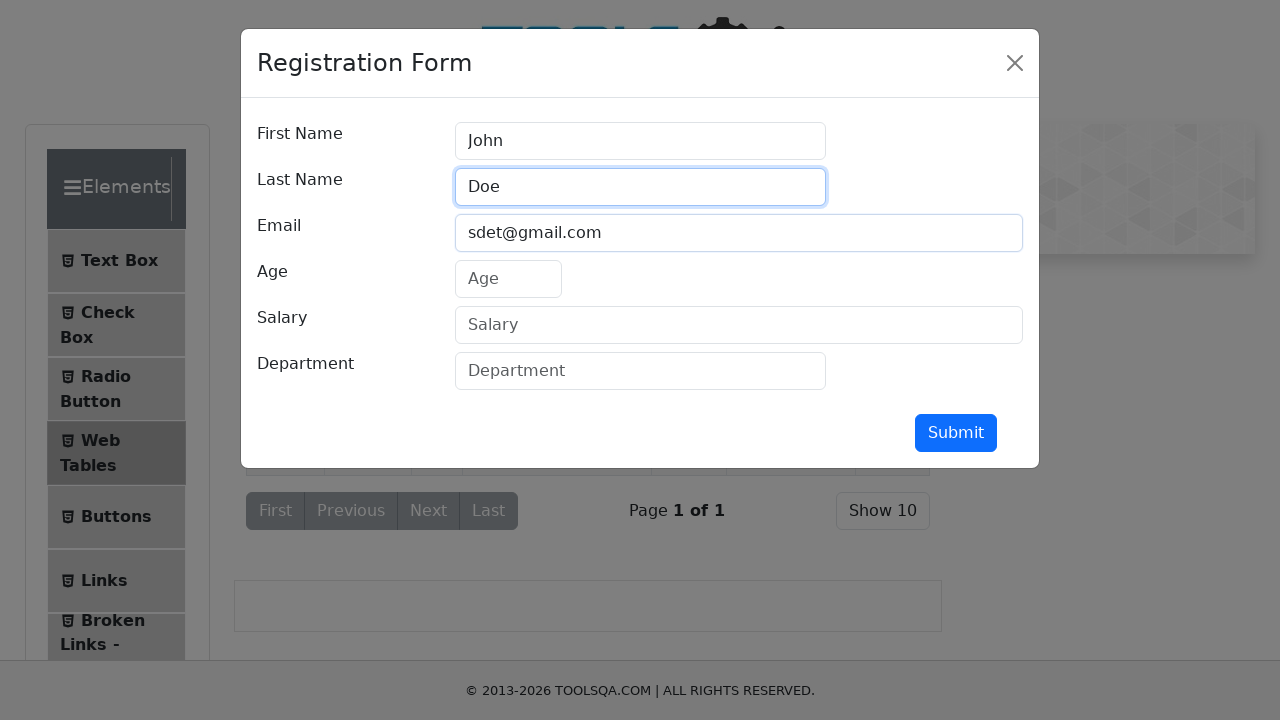

Filled age field with '33' on #age
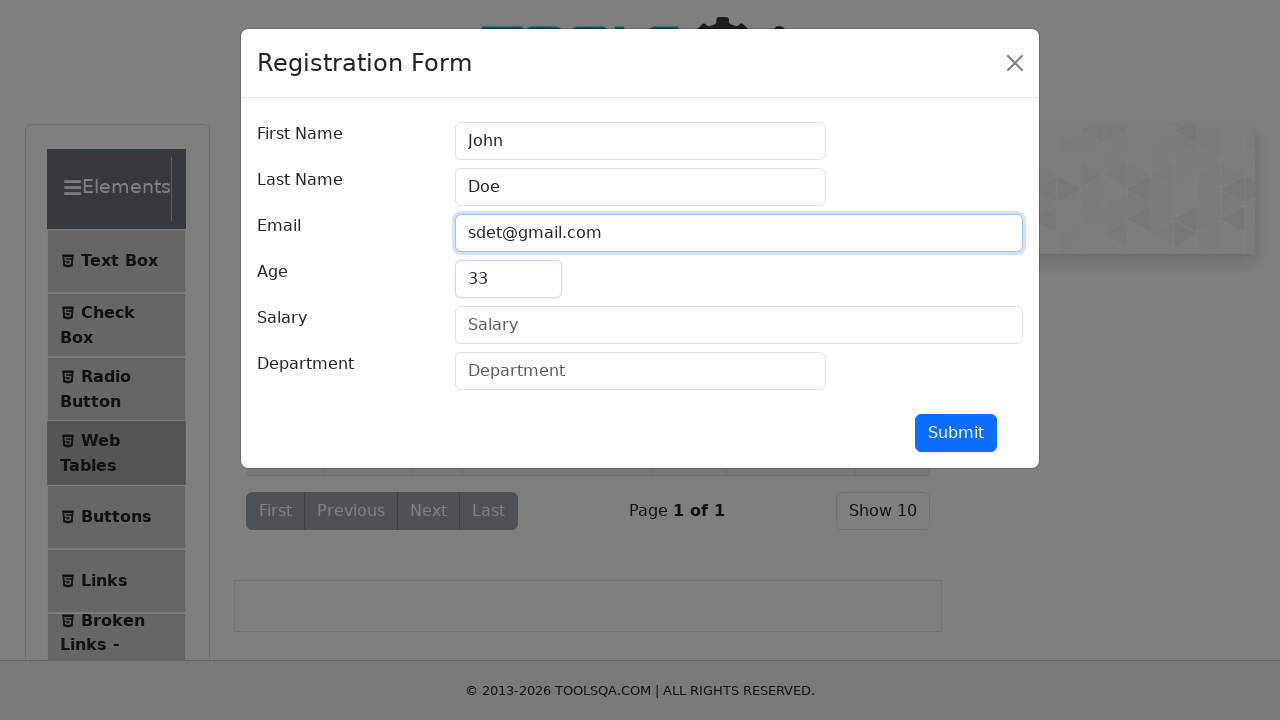

Filled salary field with '150000' on #salary
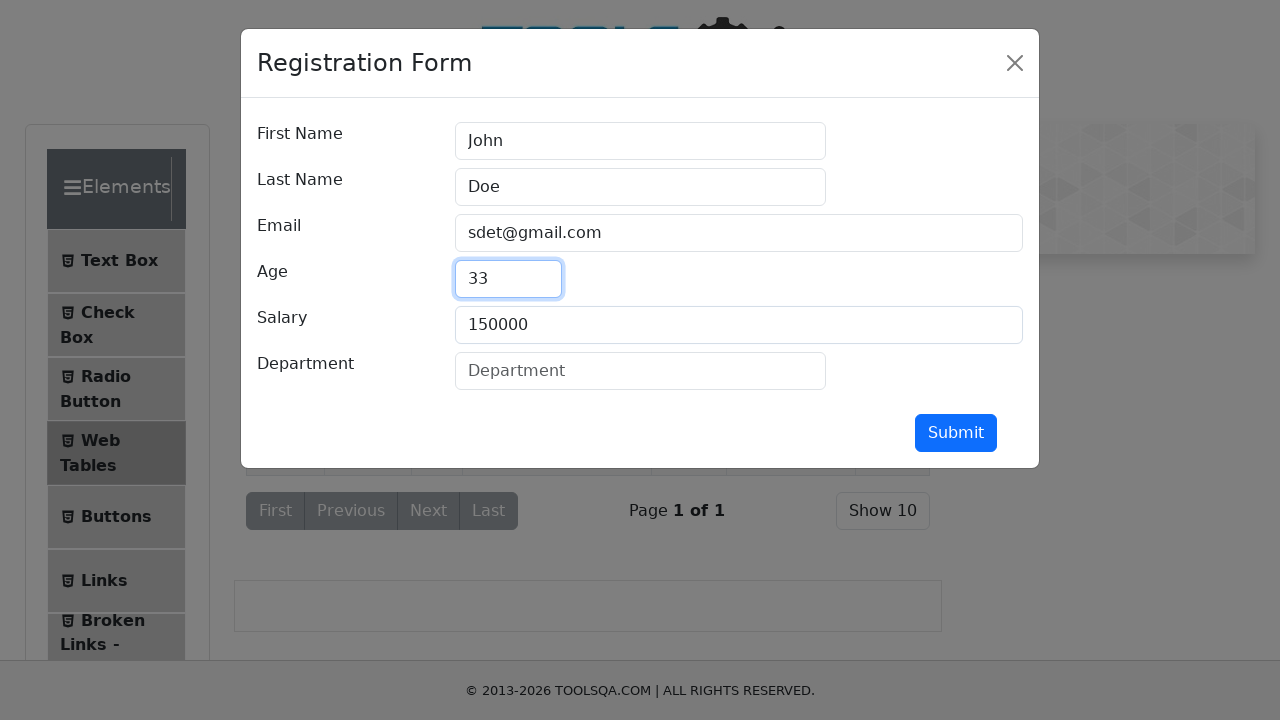

Filled department field with 'QA Engineer' on #department
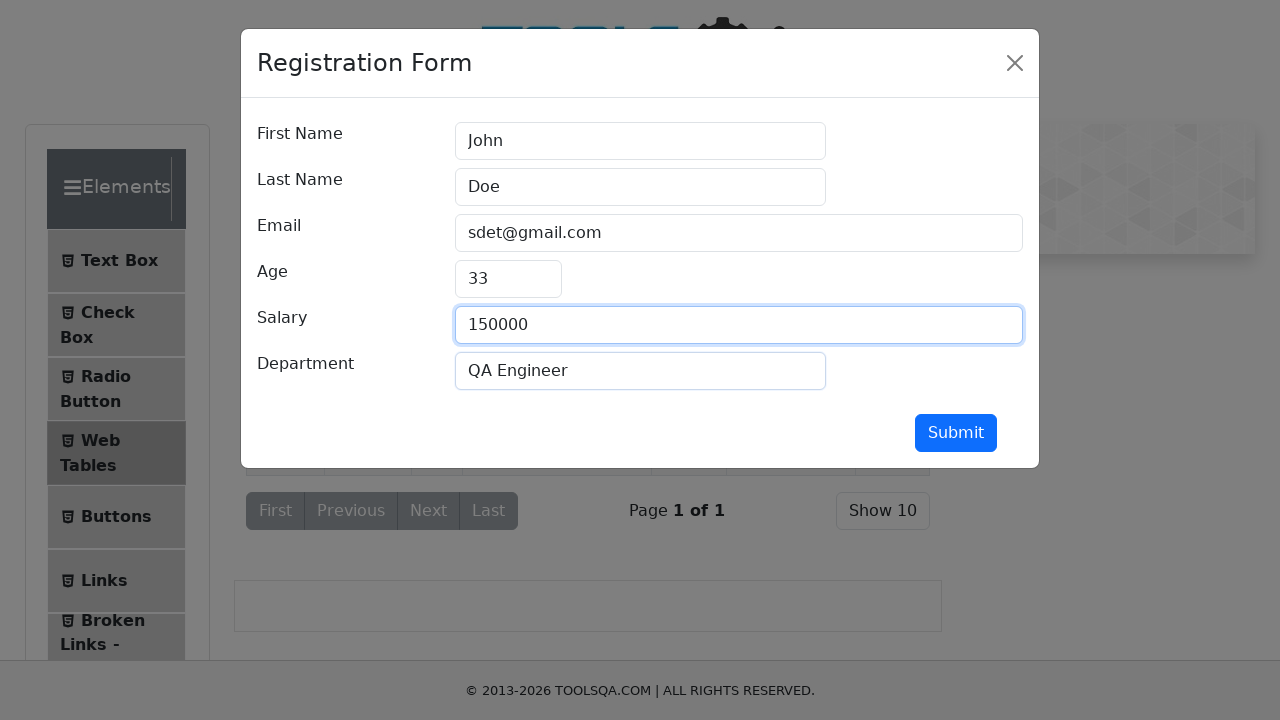

Clicked submit button to add new record at (956, 433) on #submit
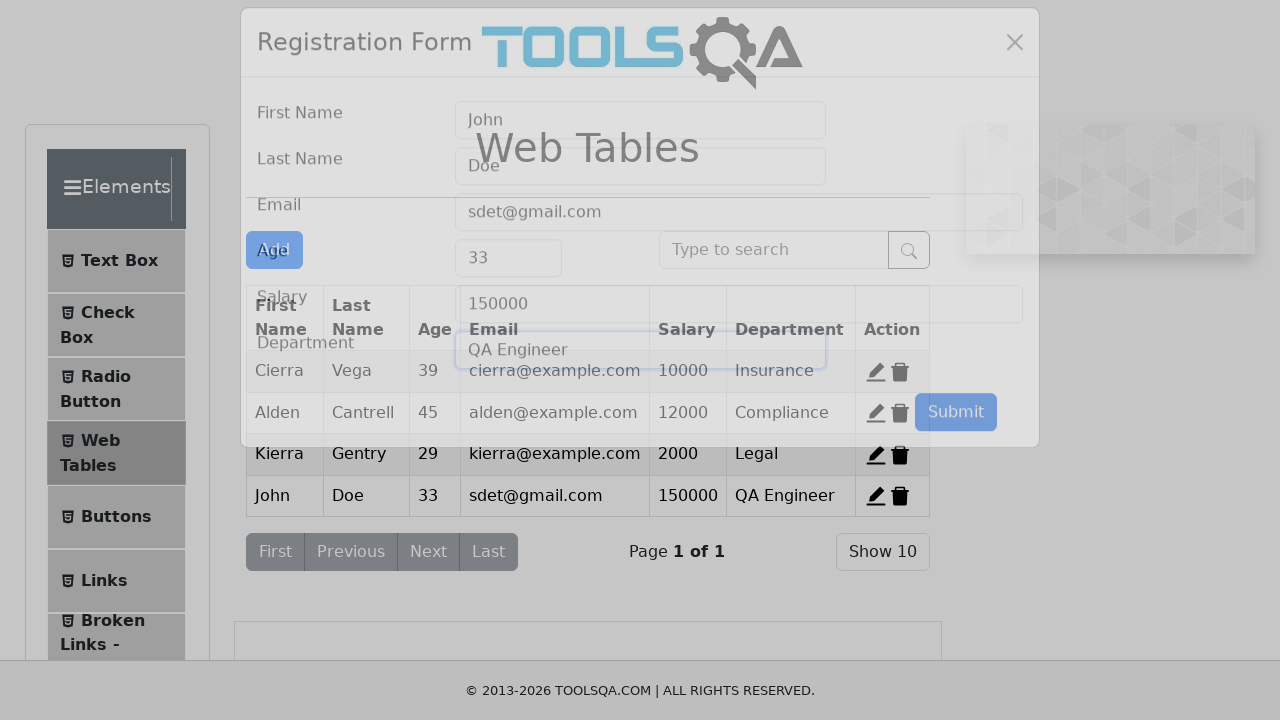

Waited 500ms for table to update
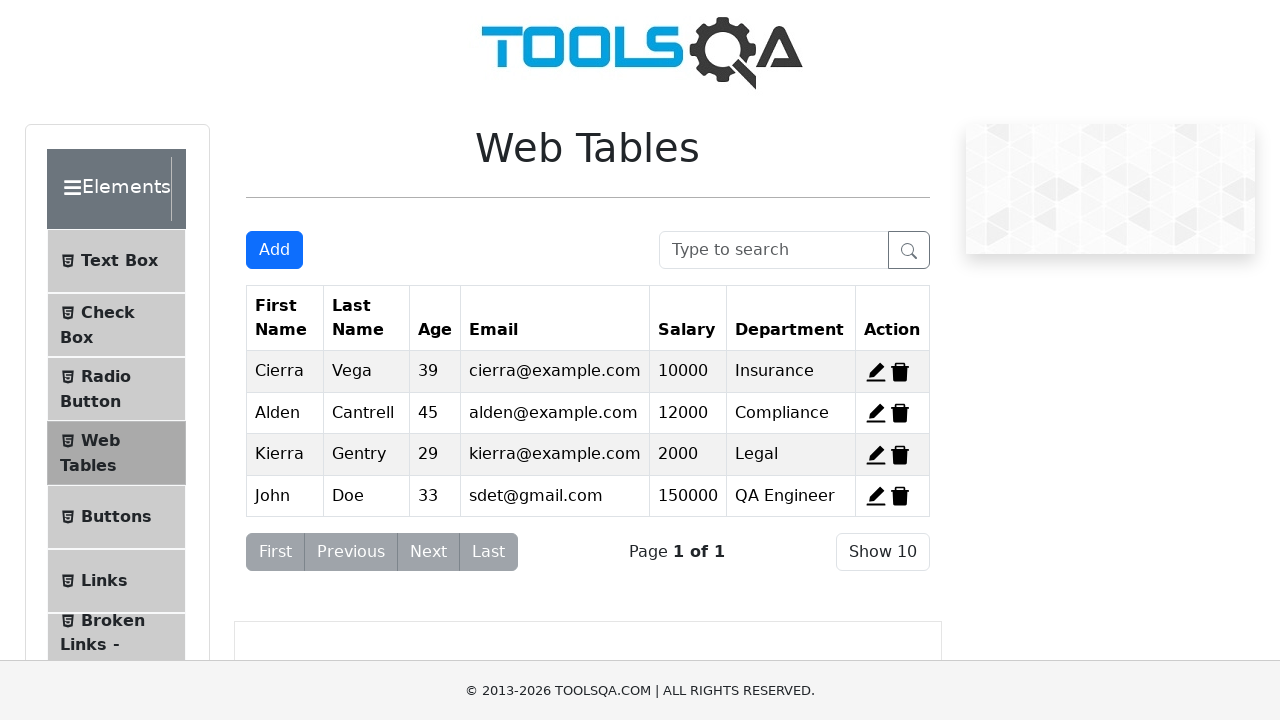

Retrieved all table rows after adding new record
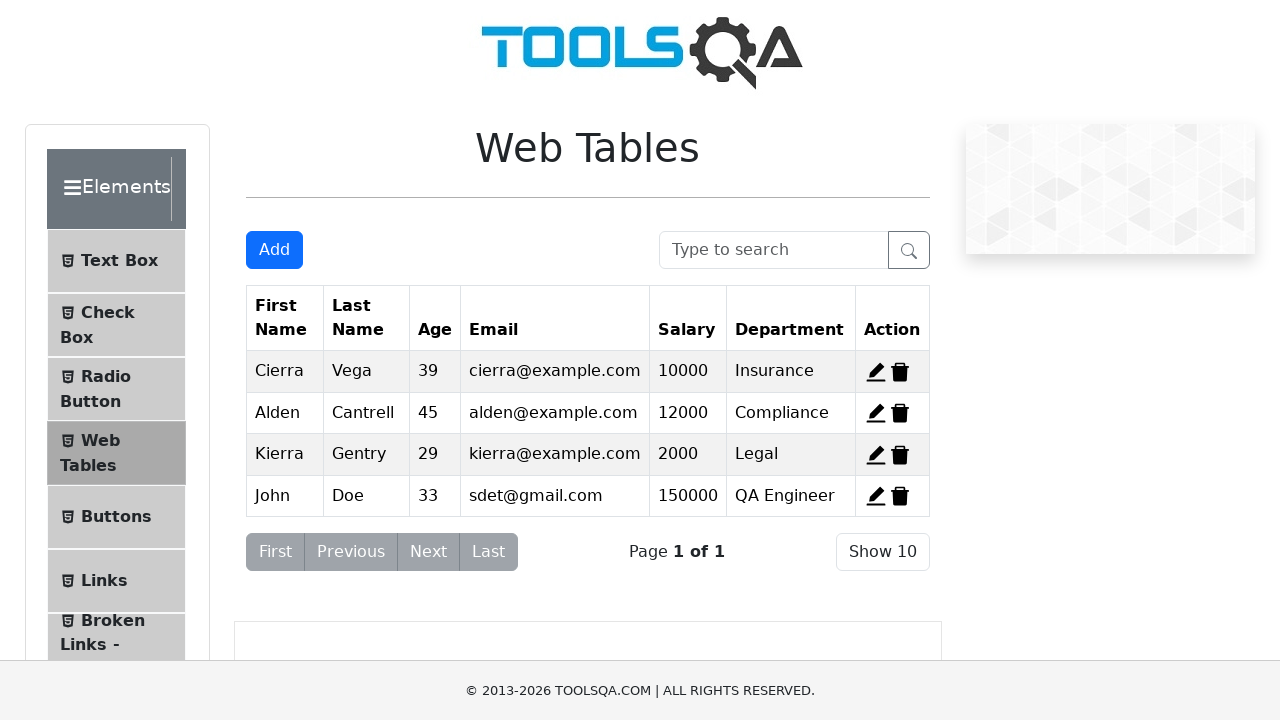

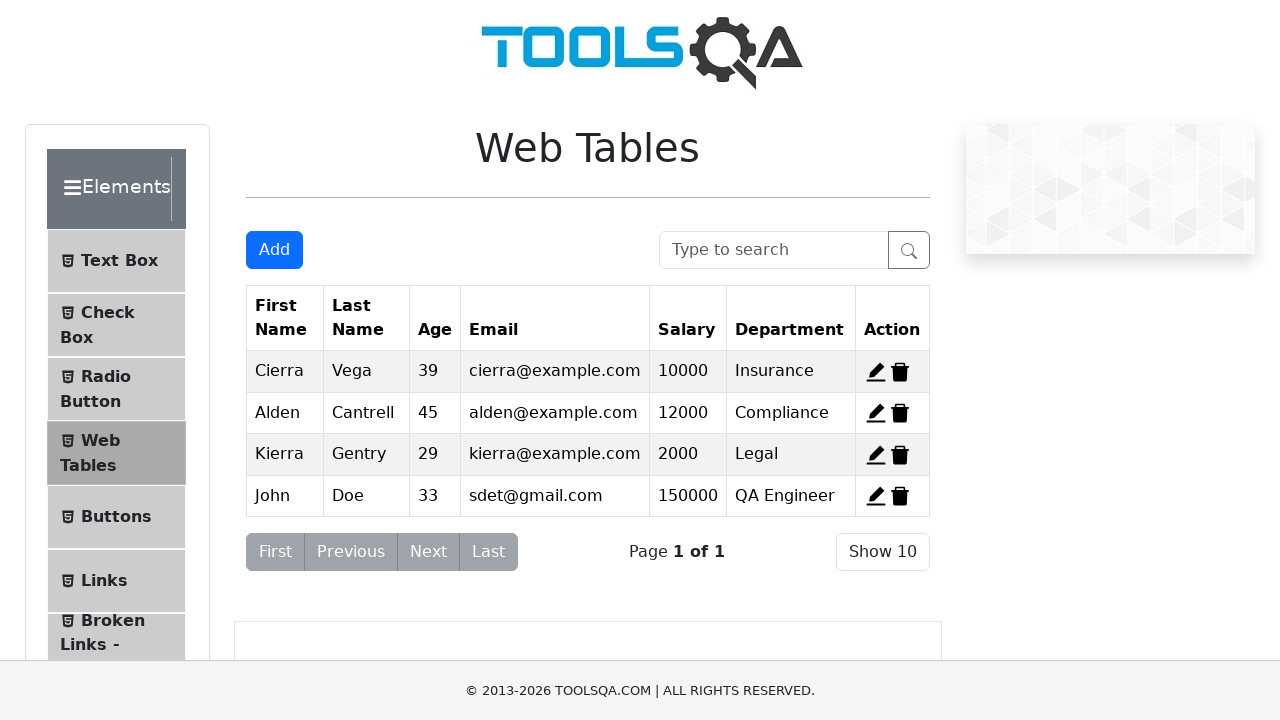